Clicks the Challenging DOM link and verifies navigation to the correct page

Starting URL: https://the-internet.herokuapp.com

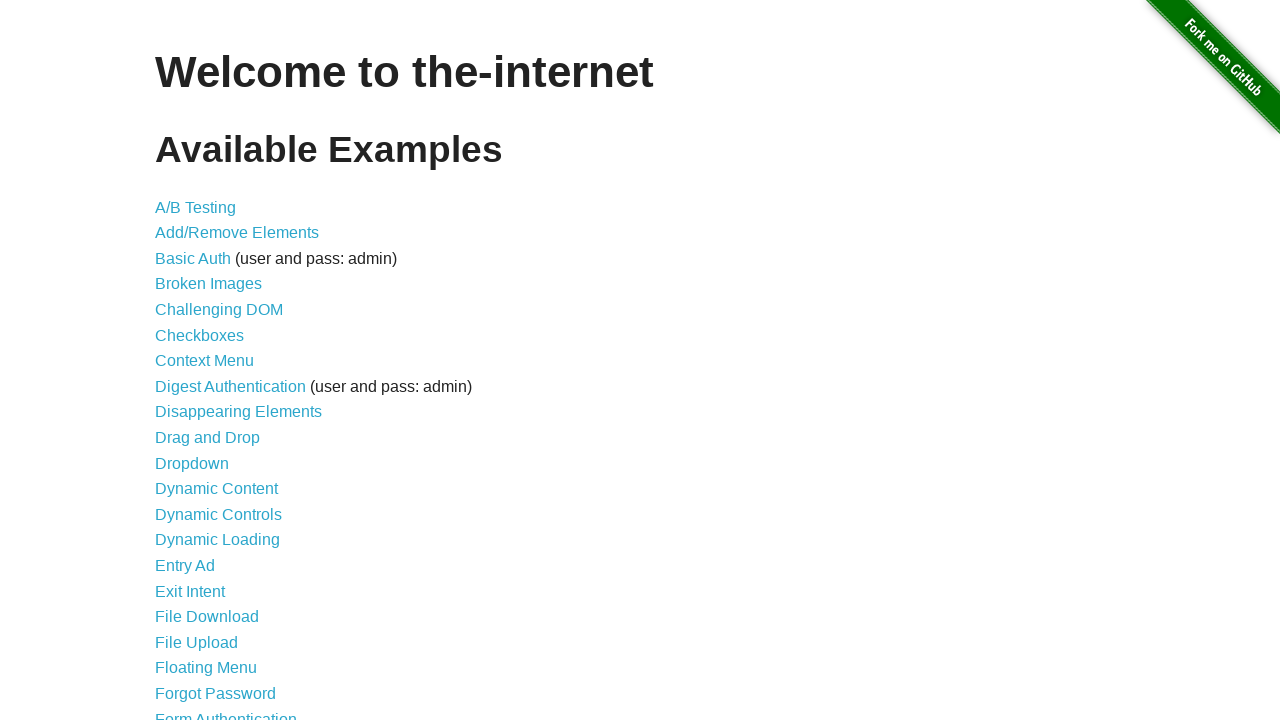

Clicked the Challenging DOM link at (219, 310) on internal:role=link[name="Challenging"i]
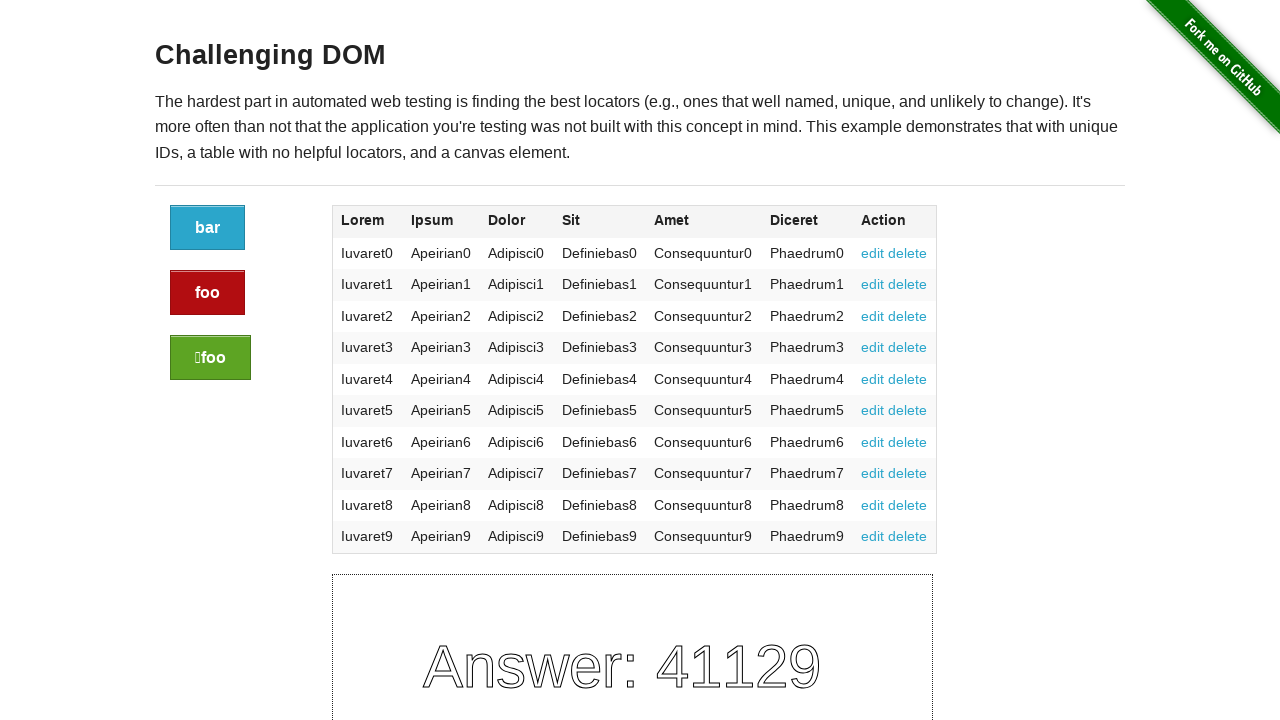

Verified navigation to Challenging DOM page with URL matching 'challenging_dom'
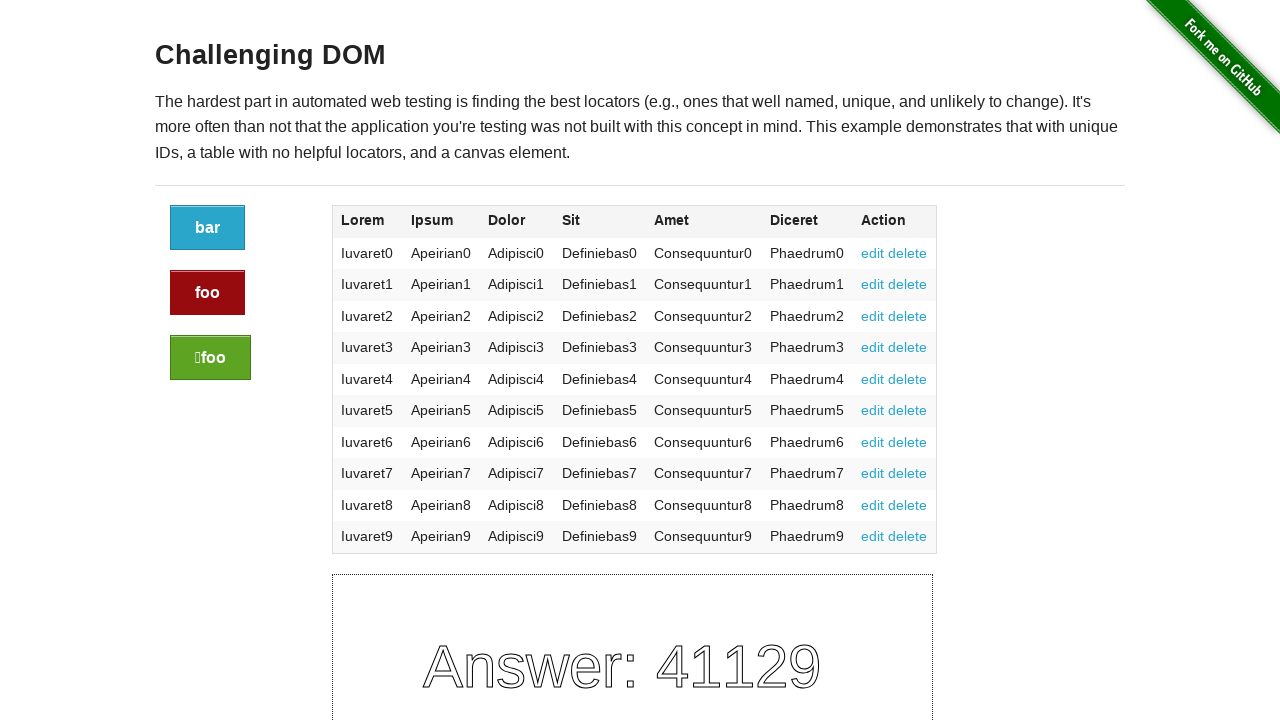

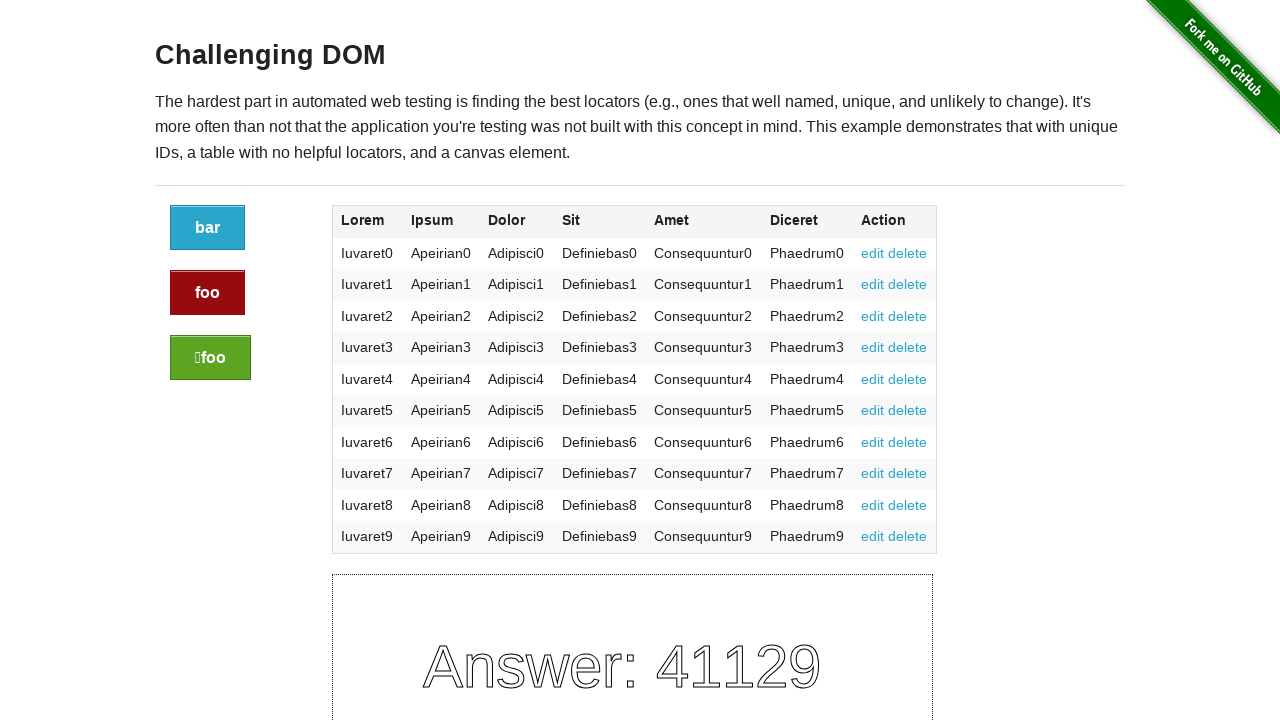